Fills out a form on a test automation practice site by entering dates in two date picker fields and a name in a text field

Starting URL: https://testautomationpractice.blogspot.com/

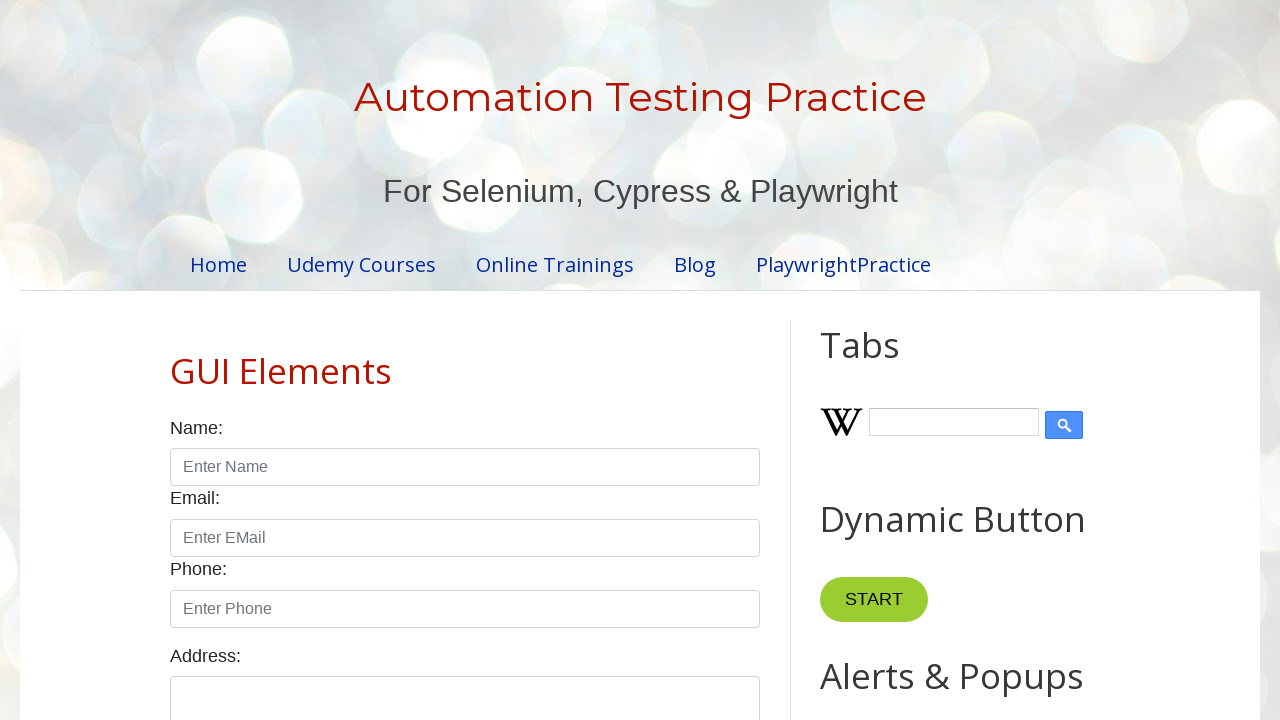

Filled first date picker with current date in MM/dd/yyyy format on #datepicker
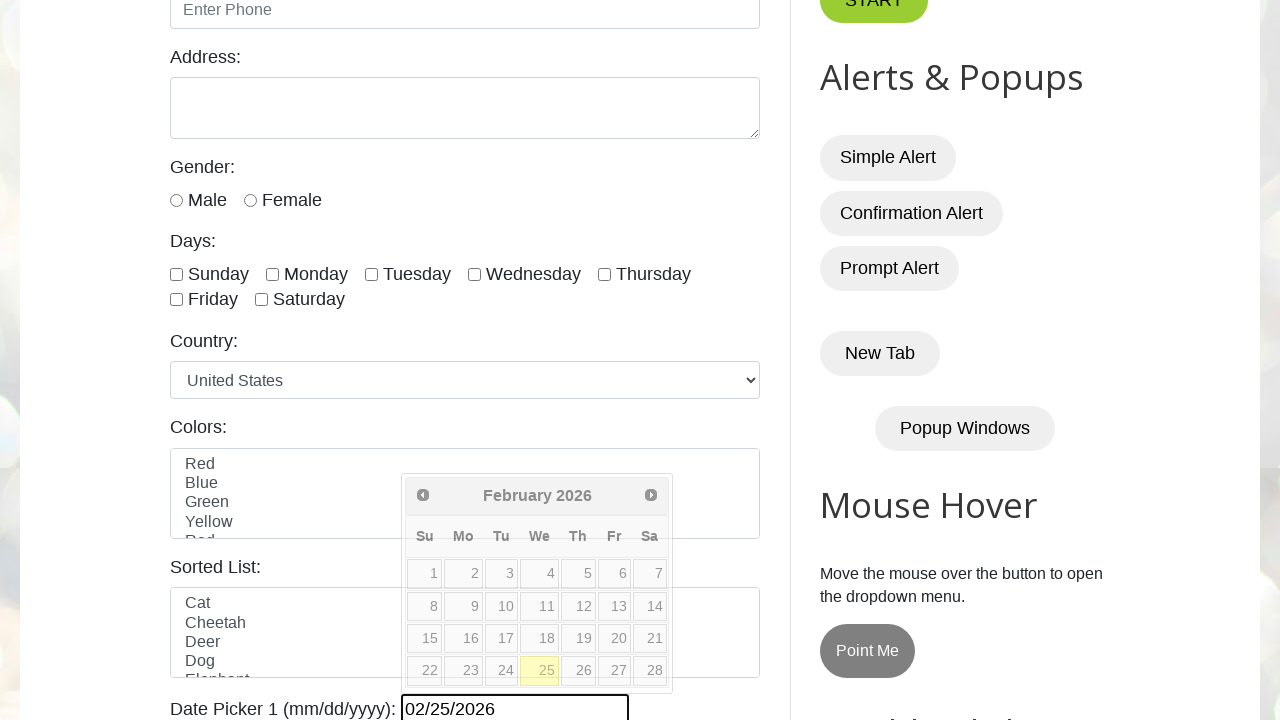

Filled second date picker with current date in dd/MM/yyyy format using JavaScript
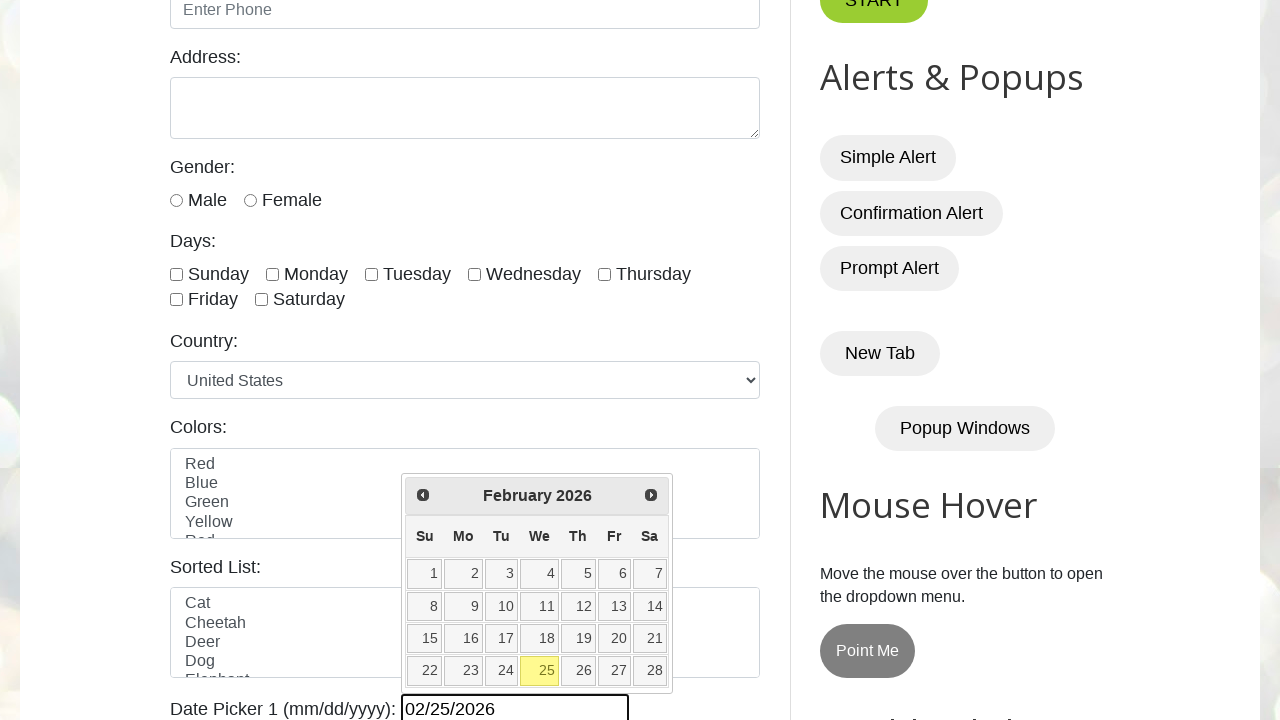

Filled name field with 'Aditya' on #name
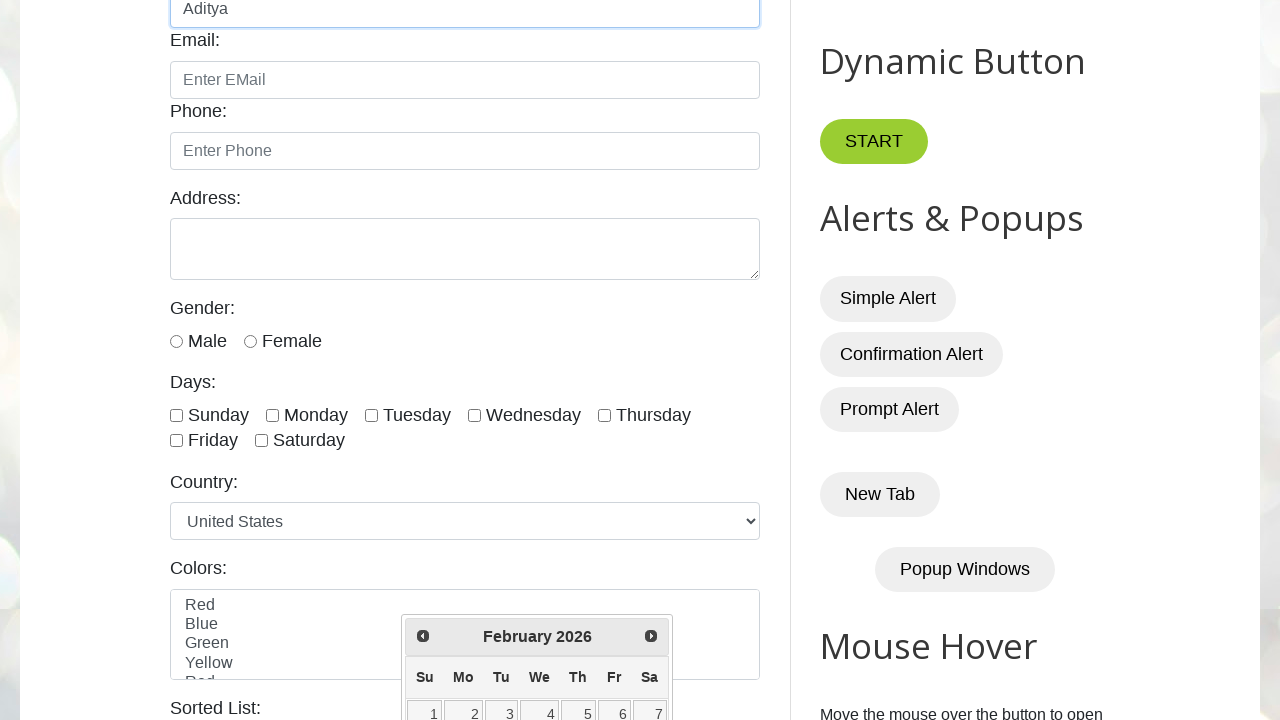

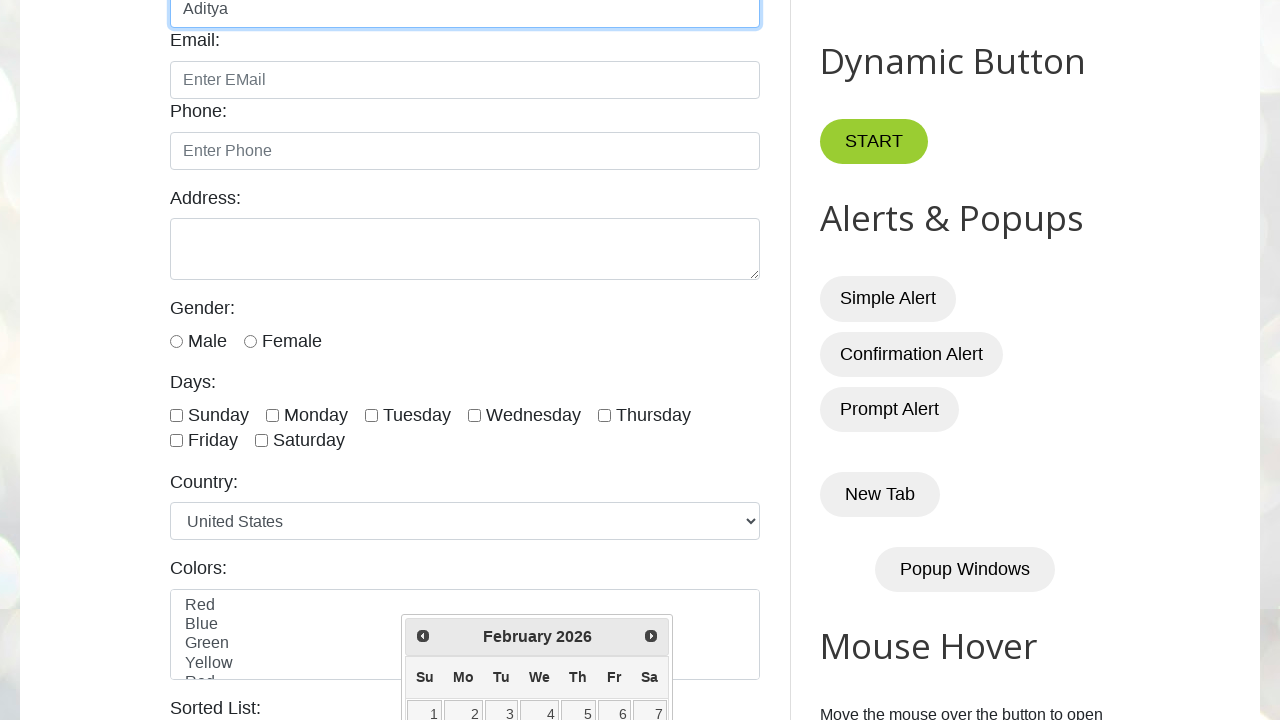